Tests mouse hover functionality by hovering over a button and then clicking on a revealed menu item

Starting URL: https://rahulshettyacademy.com/AutomationPractice

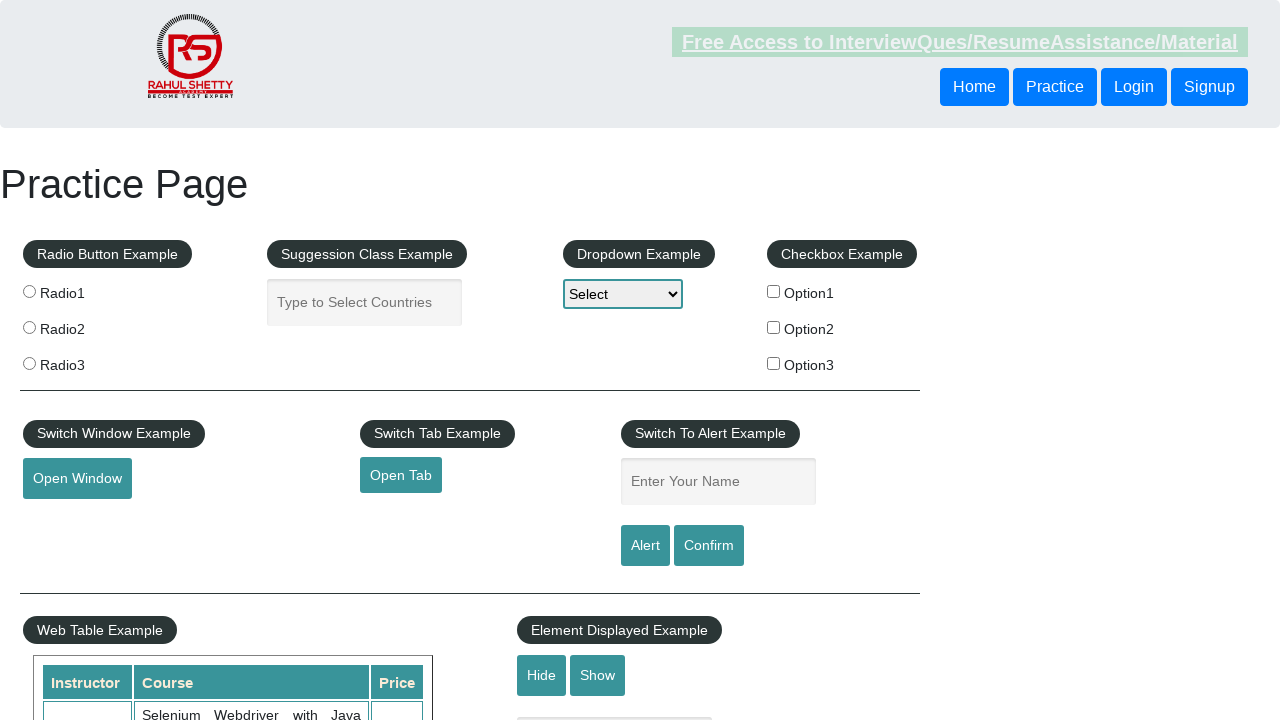

Hovered over the mouse hover button at (83, 361) on #mousehover
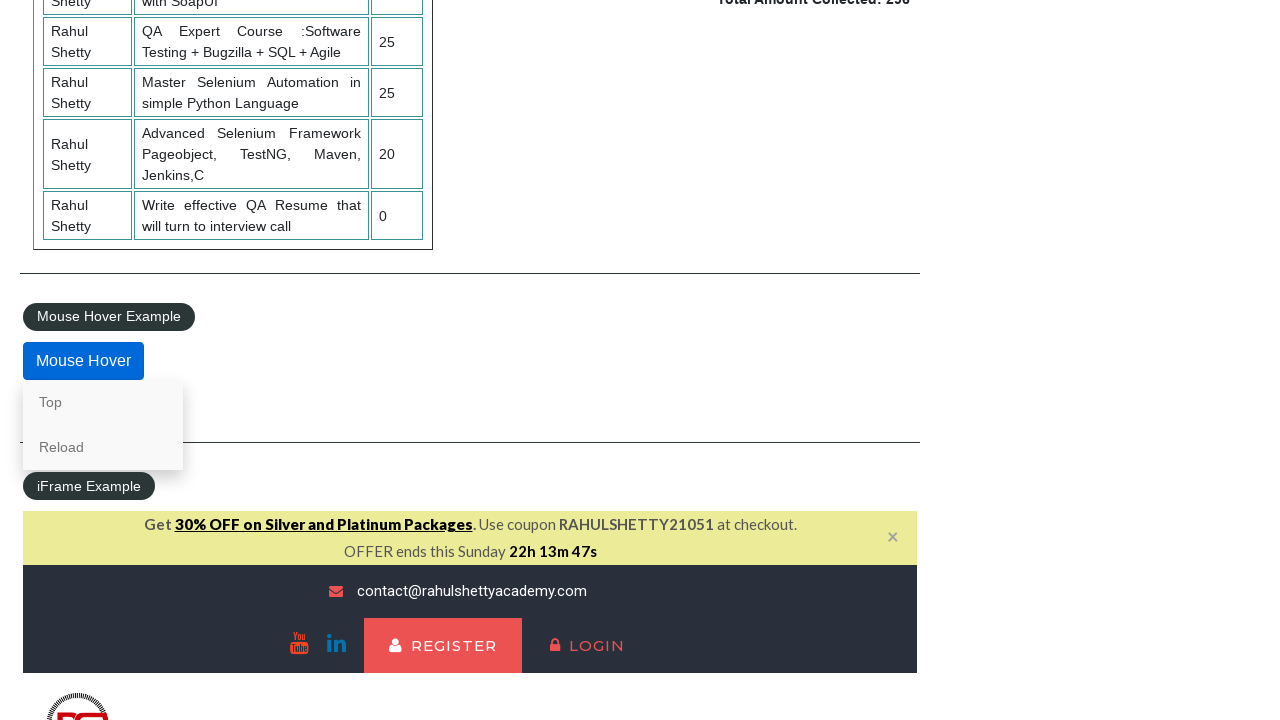

Clicked the first menu item (Top) from the revealed hover content at (103, 402) on xpath=//div[@class='mouse-hover-content']/a[1]
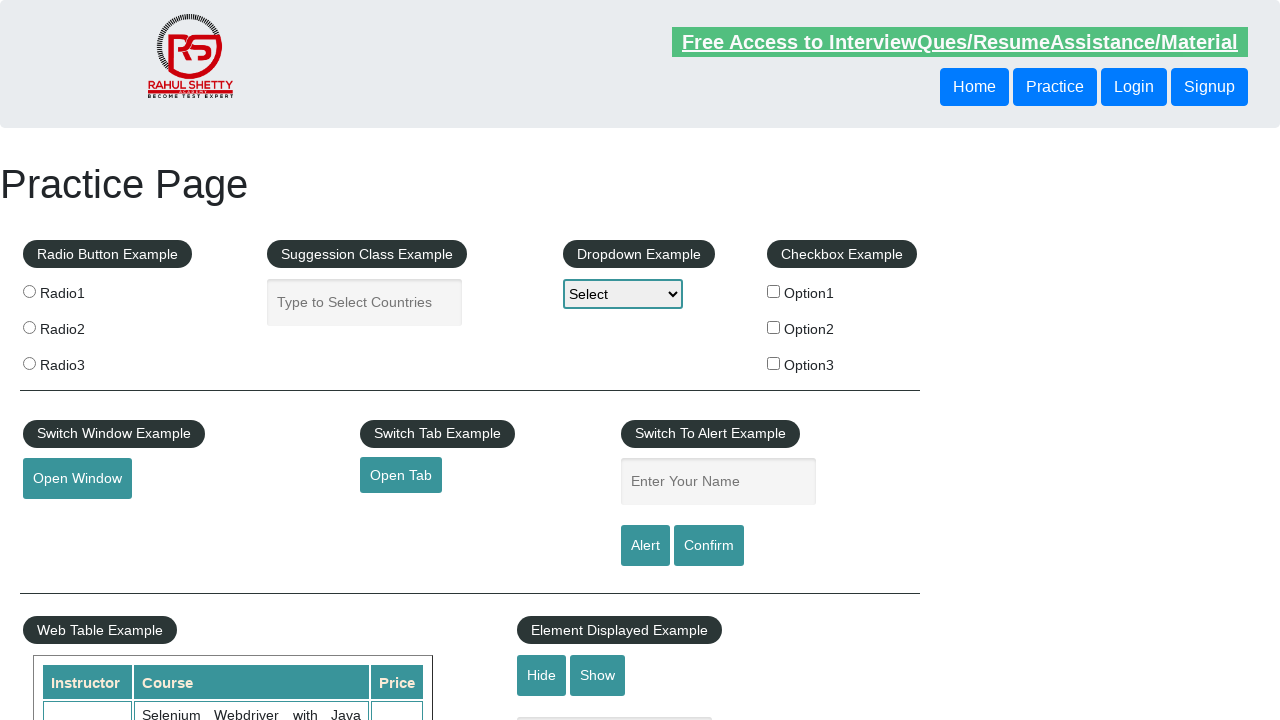

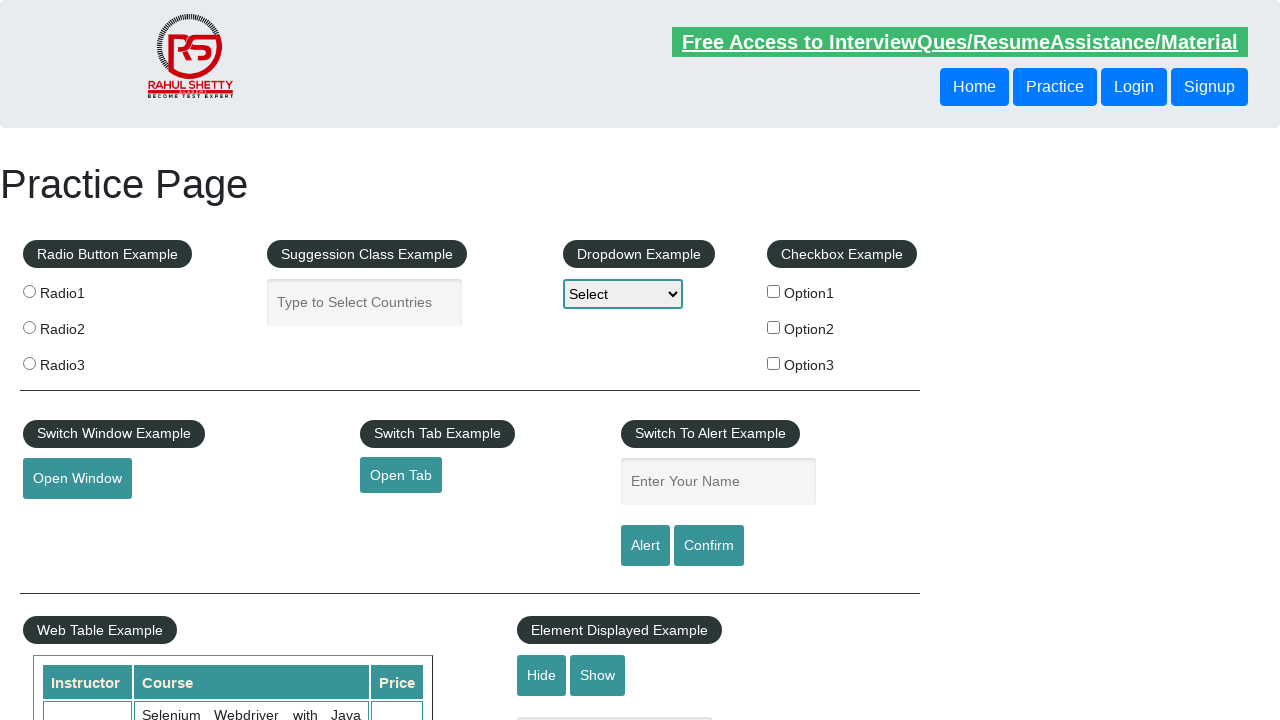